Tests the Yogiyo food delivery website by searching for an address and waiting for restaurant results to load

Starting URL: https://www.yogiyo.co.kr/mobile/#/

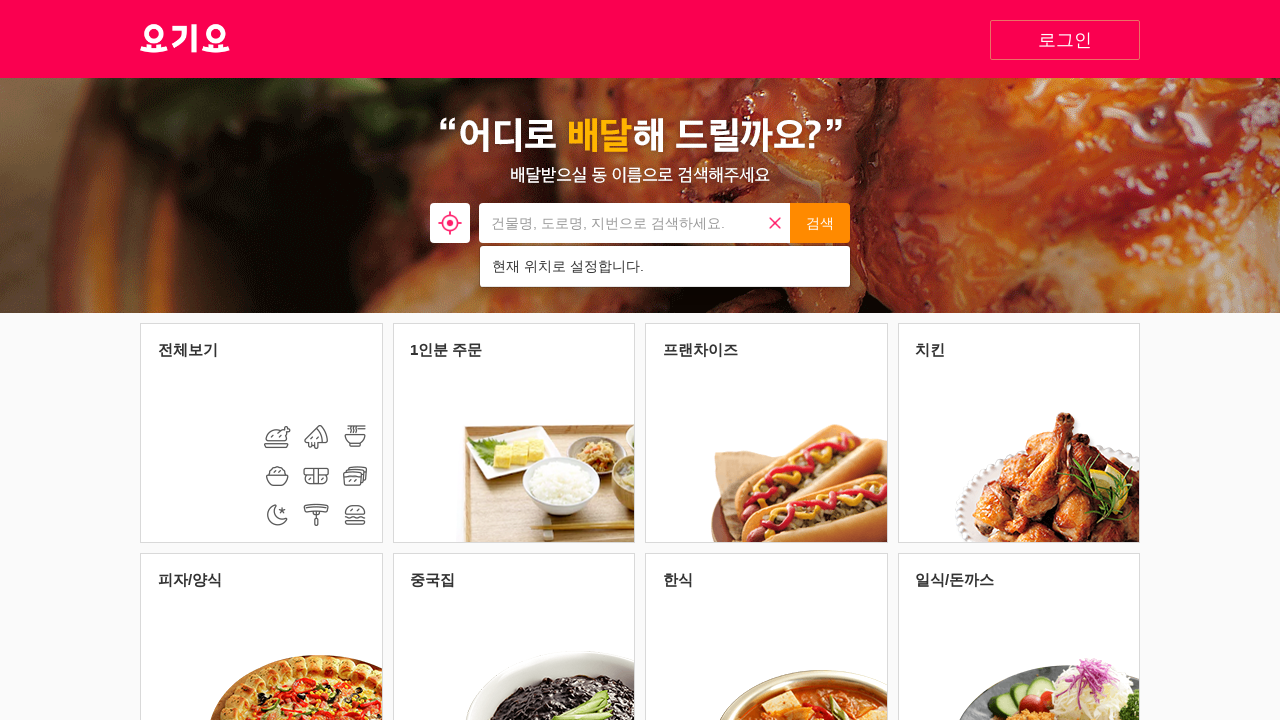

Cleared the address input field on input[name='address_input']
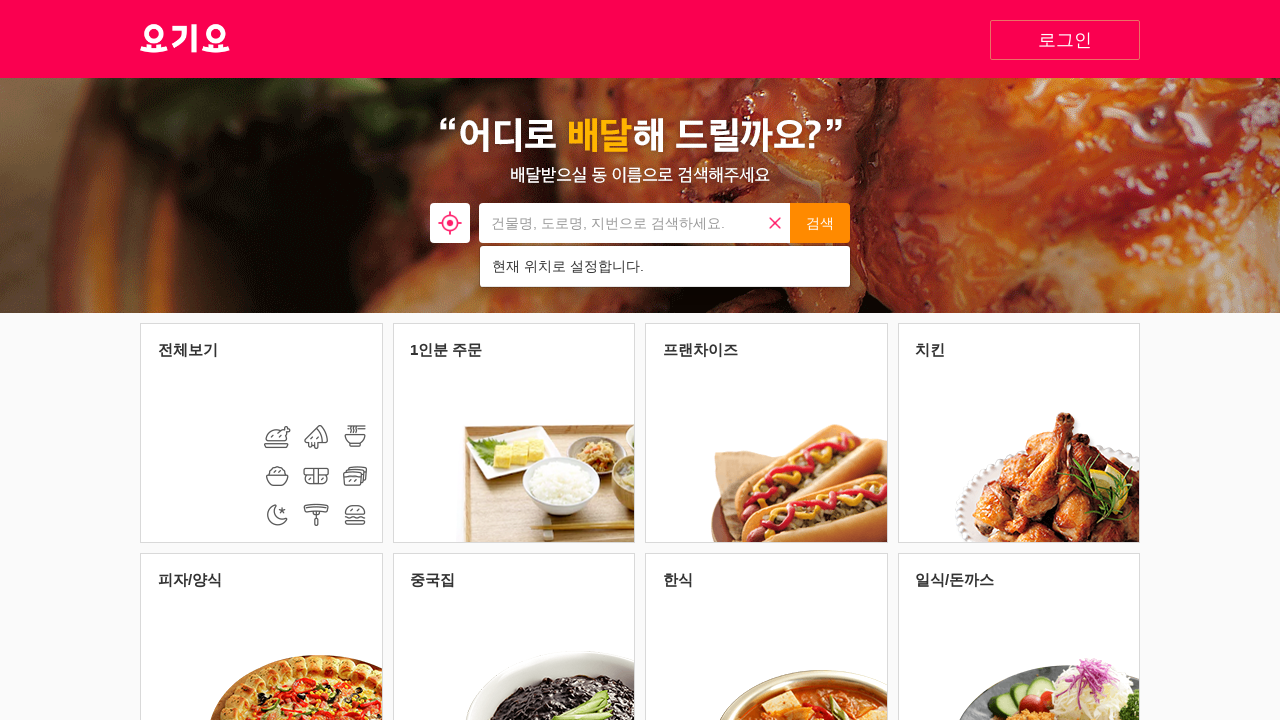

Clicked on the address search box at (619, 223) on input[name='address_input']
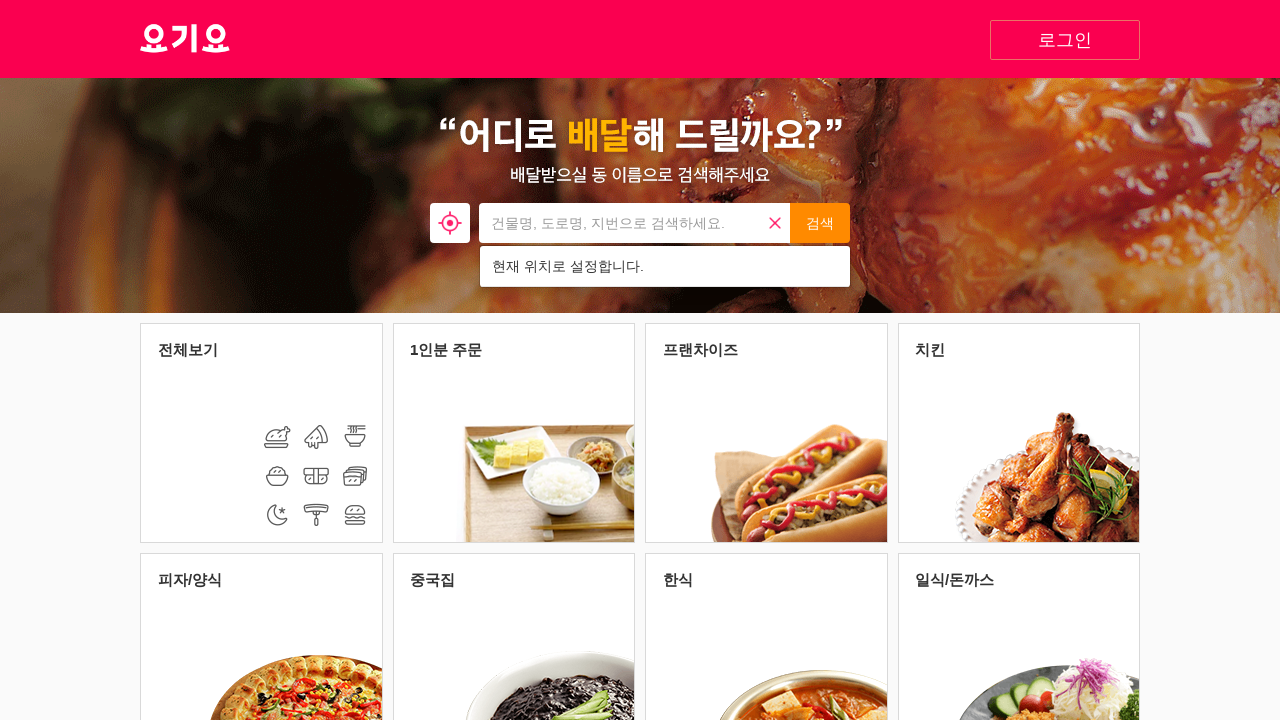

Filled address search box with '수도 오피스텔' on input[name='address_input']
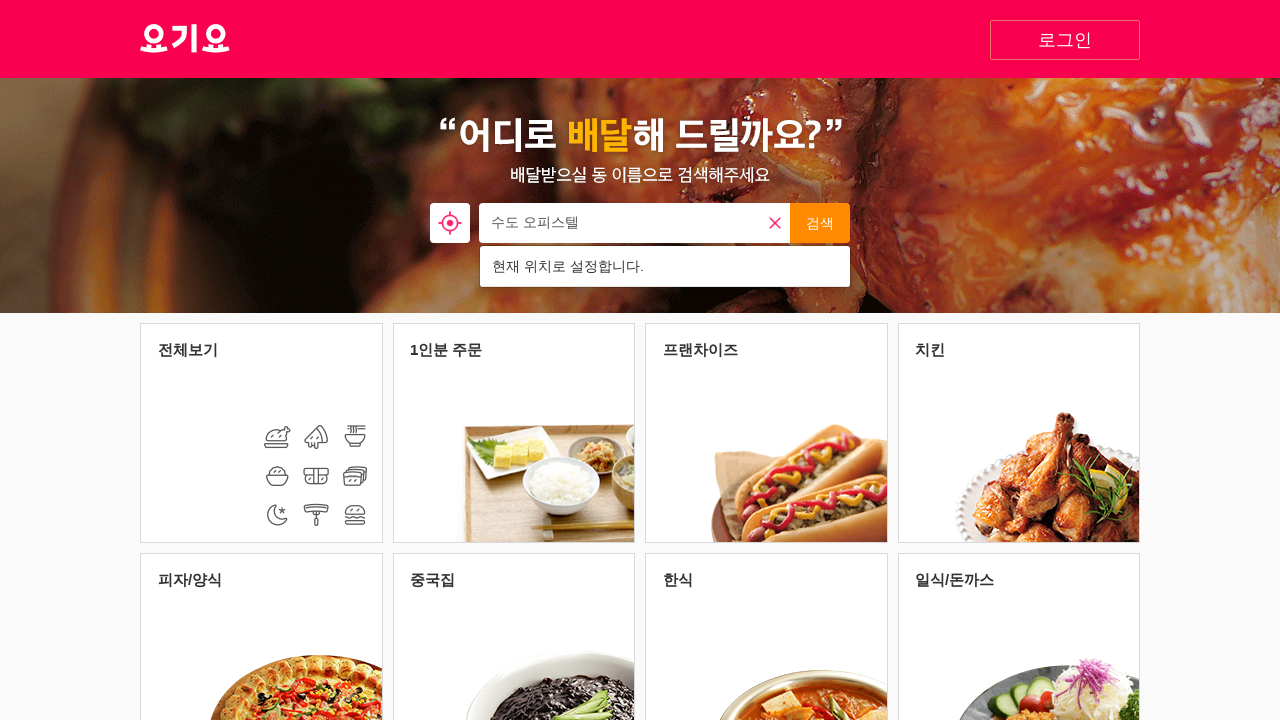

Clicked the search/pick icon to search for address at (820, 223) on .ico-pick
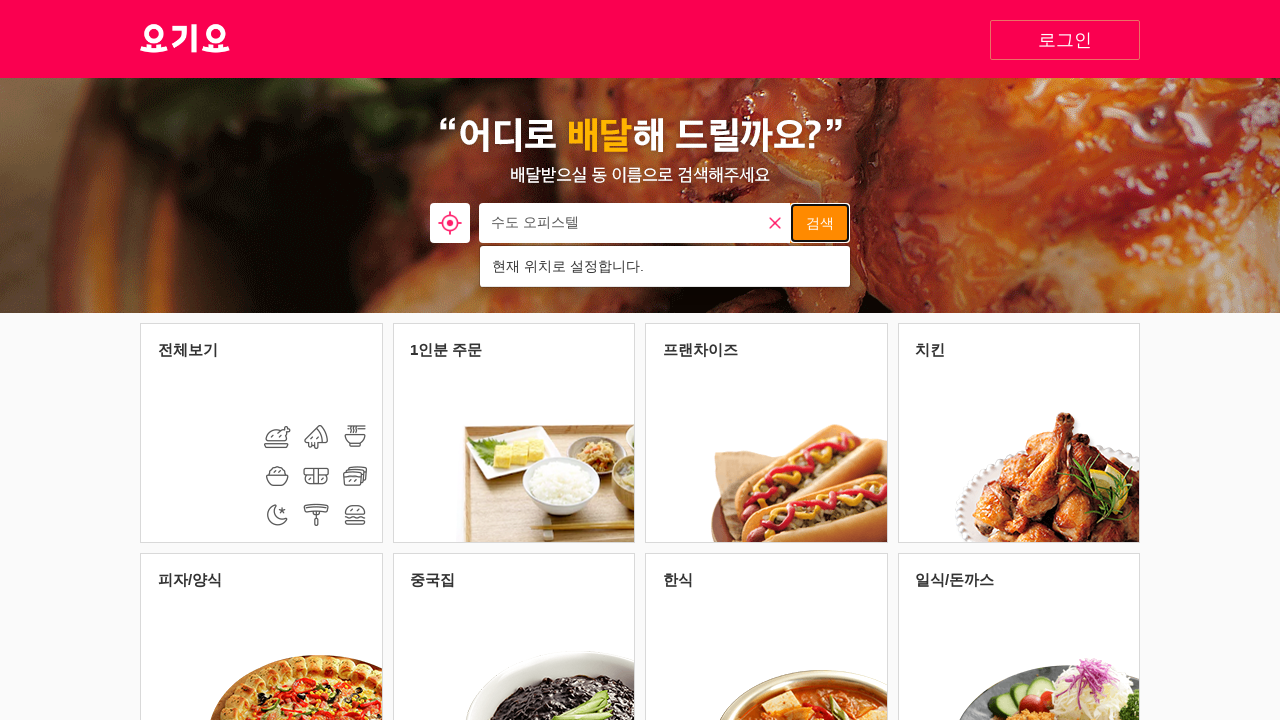

Restaurant results loaded successfully
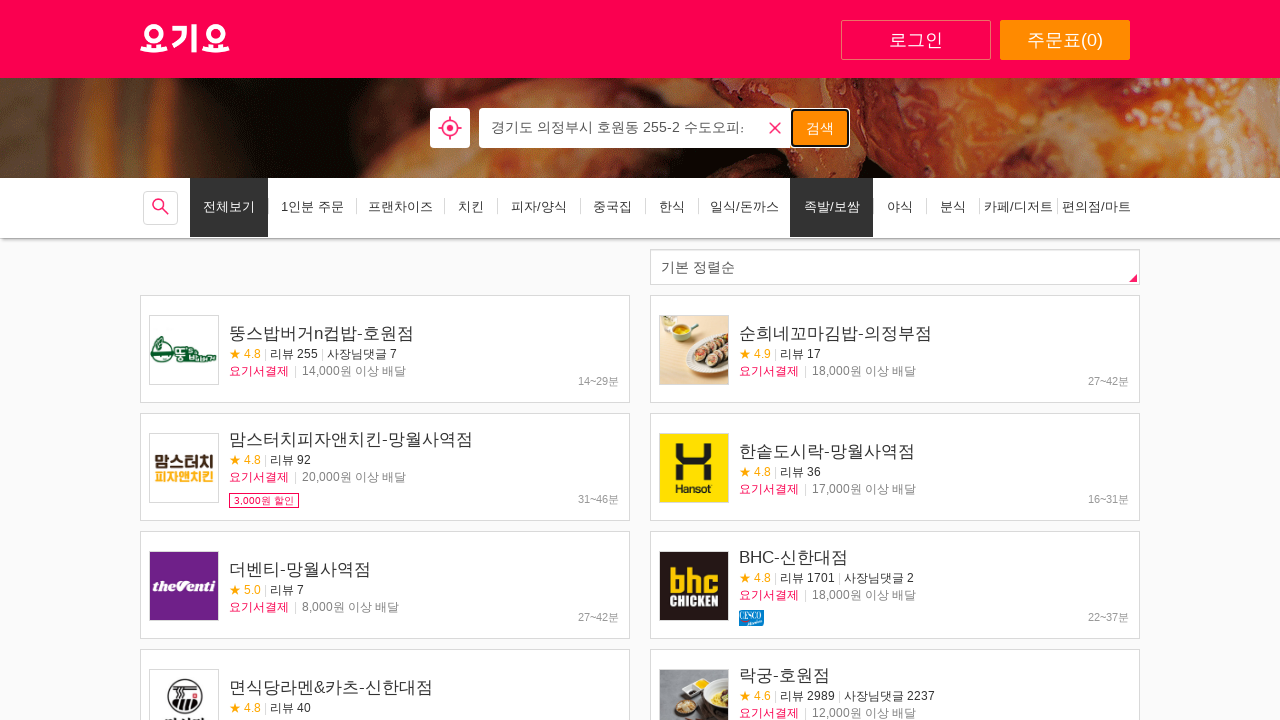

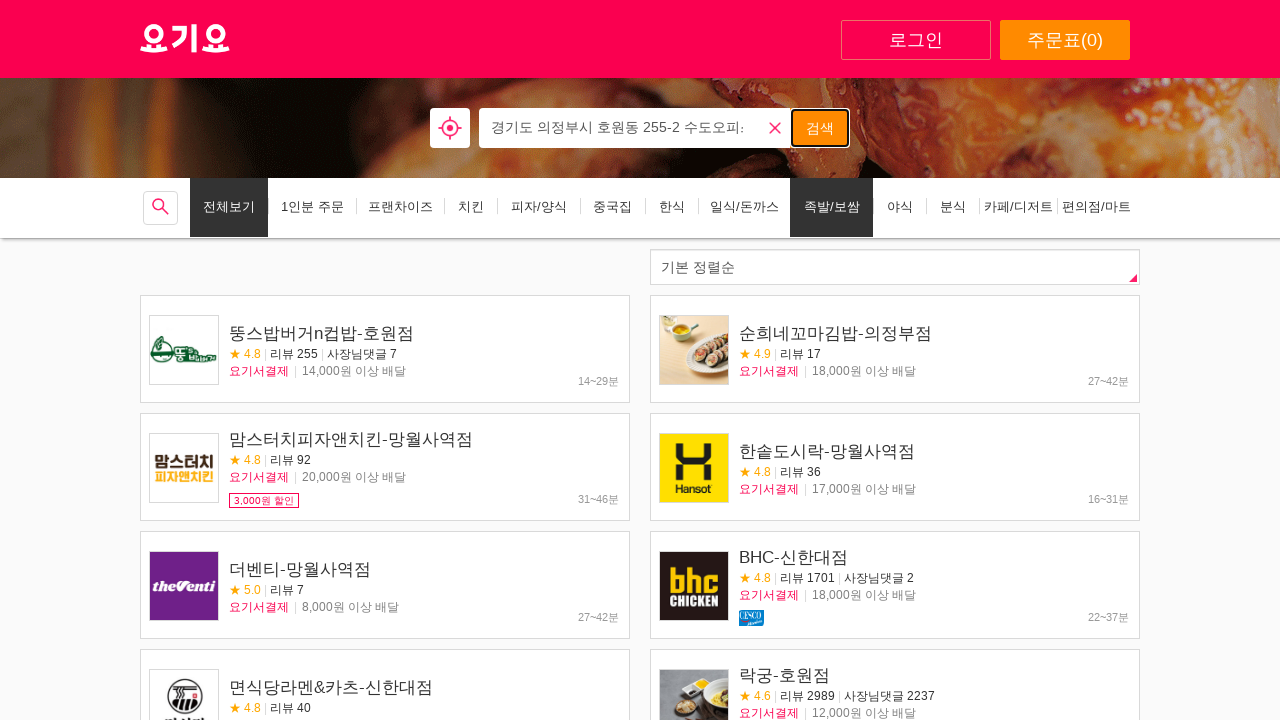